Tests multiple jQuery dropdowns by selecting values from number, speed, and salutation dropdowns

Starting URL: https://jqueryui.com/resources/demos/selectmenu/default.html

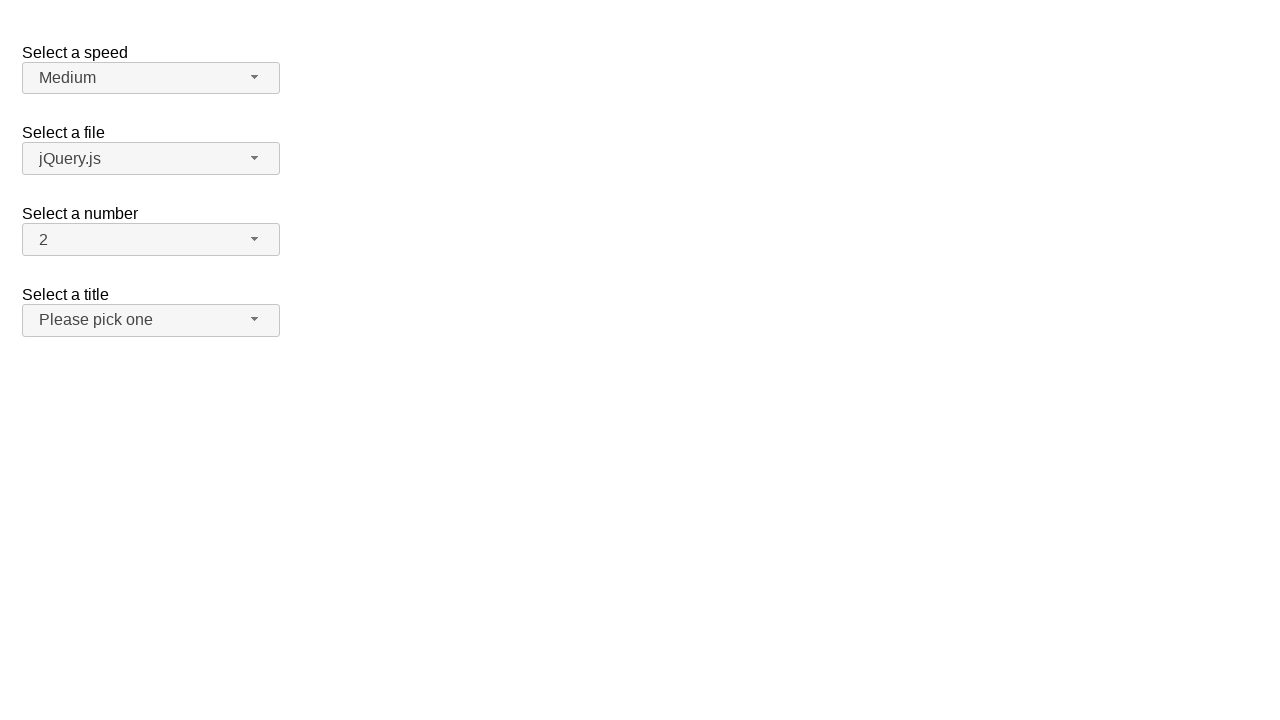

Clicked number dropdown button at (151, 240) on xpath=//span[@id='number-button']
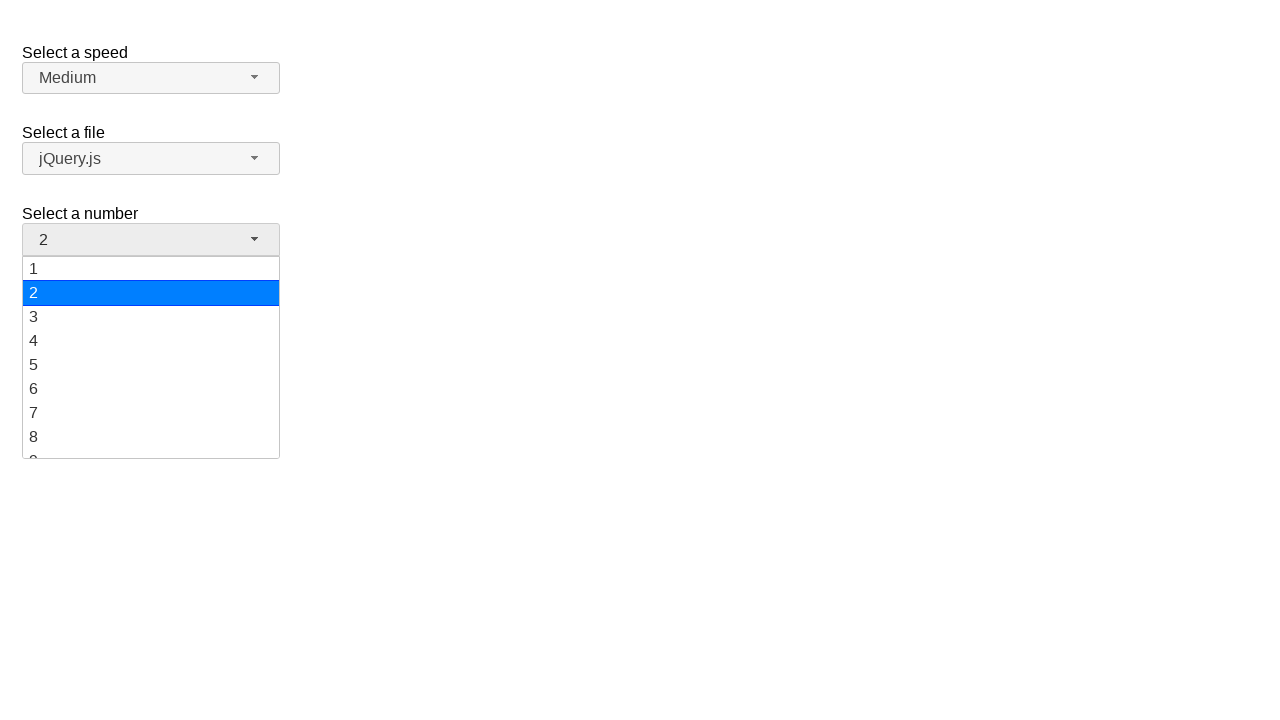

Number dropdown menu loaded
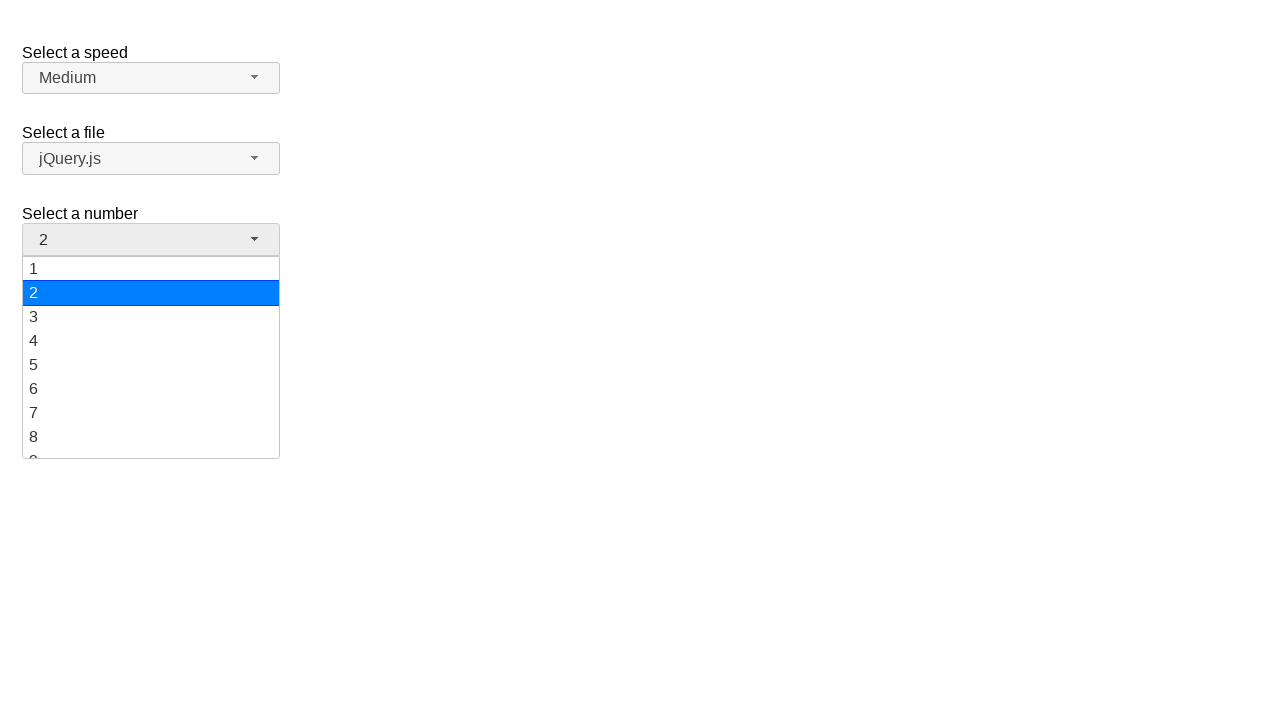

Selected '3' from number dropdown at (151, 317) on xpath=//ul[@id='number-menu']/li/div[text()='3']
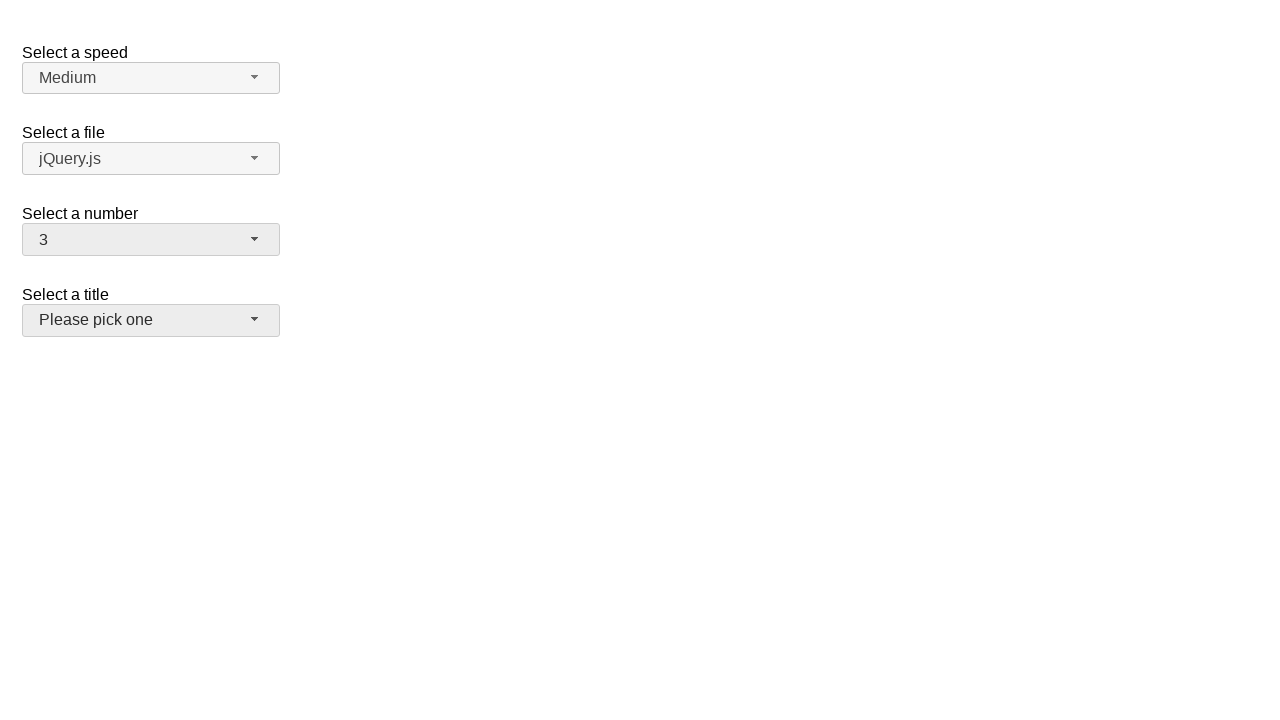

Clicked speed dropdown button at (151, 78) on xpath=//span[@id='speed-button']
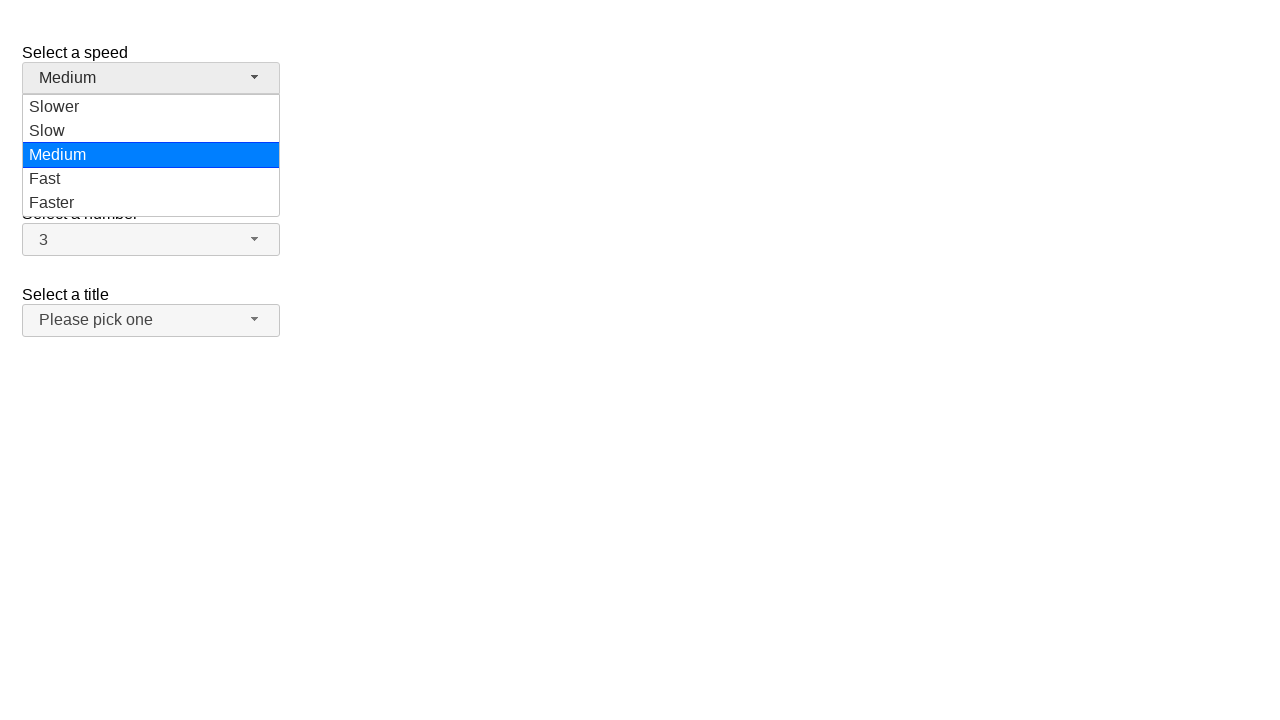

Speed dropdown menu loaded
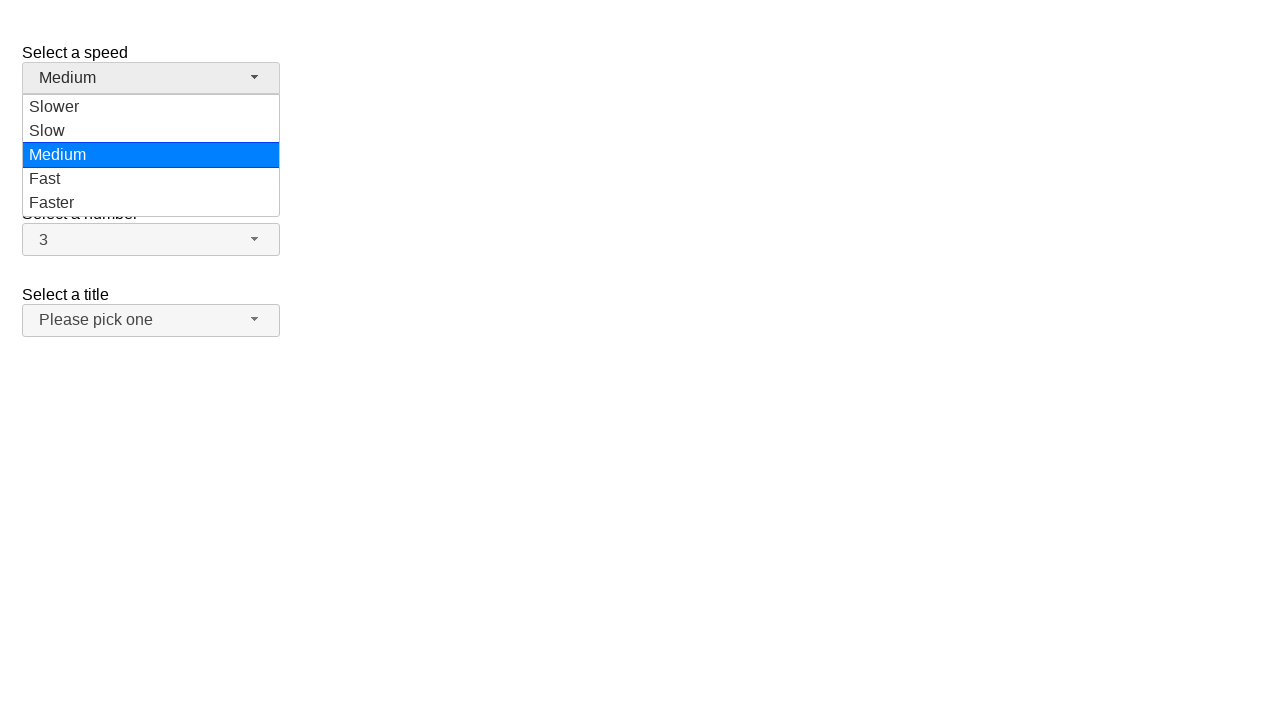

Selected 'Fast' from speed dropdown at (151, 179) on xpath=//ul[@id='speed-menu']/li/div[text()='Fast']
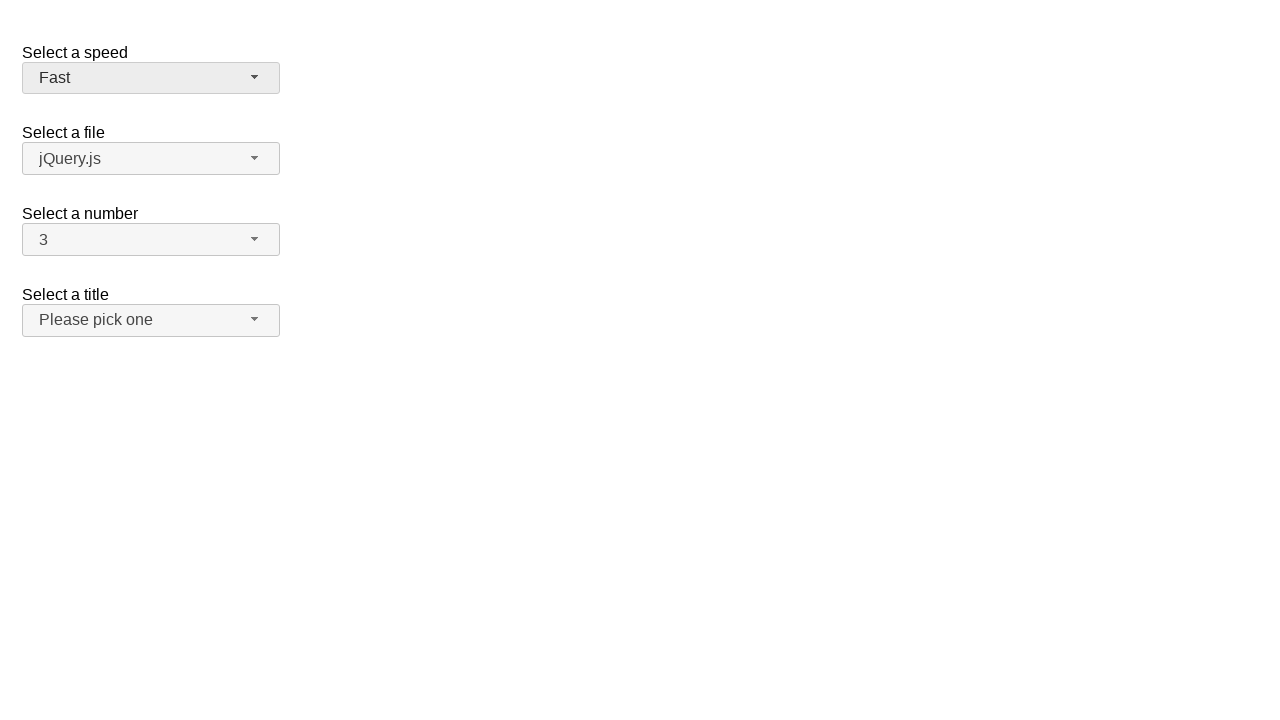

Clicked speed dropdown button again at (151, 78) on xpath=//span[@id='speed-button']
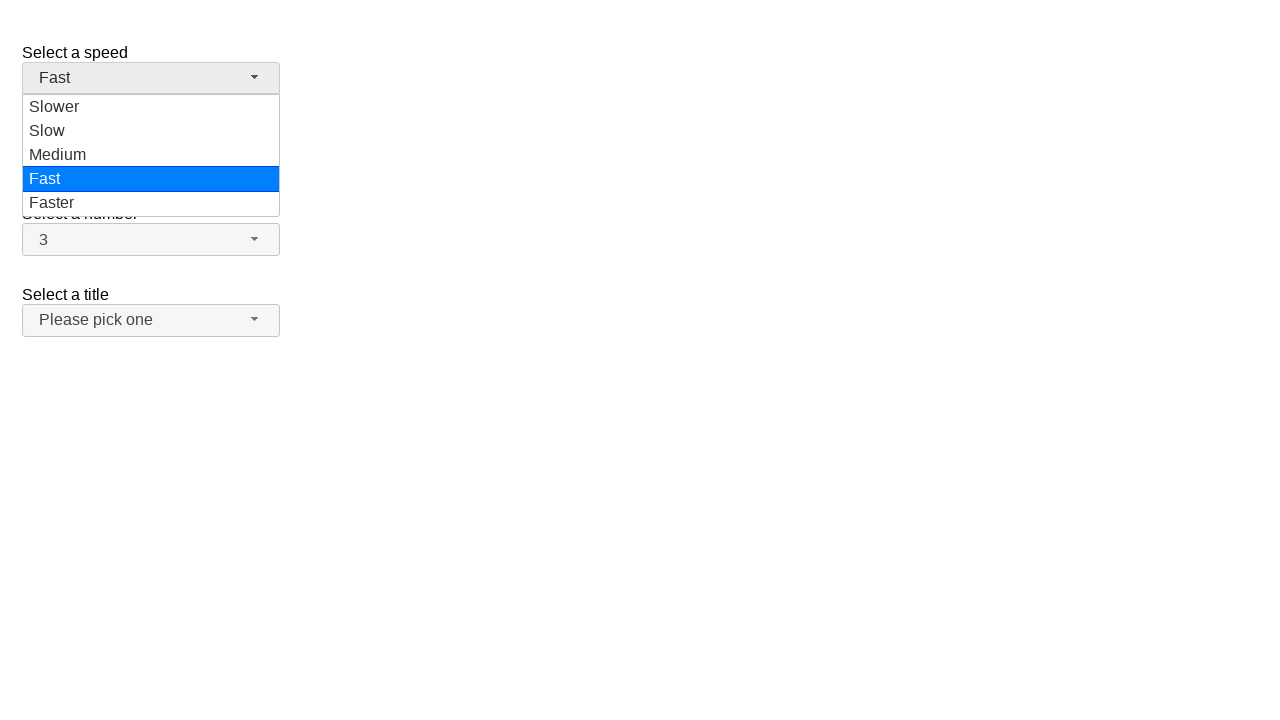

Speed dropdown menu loaded again
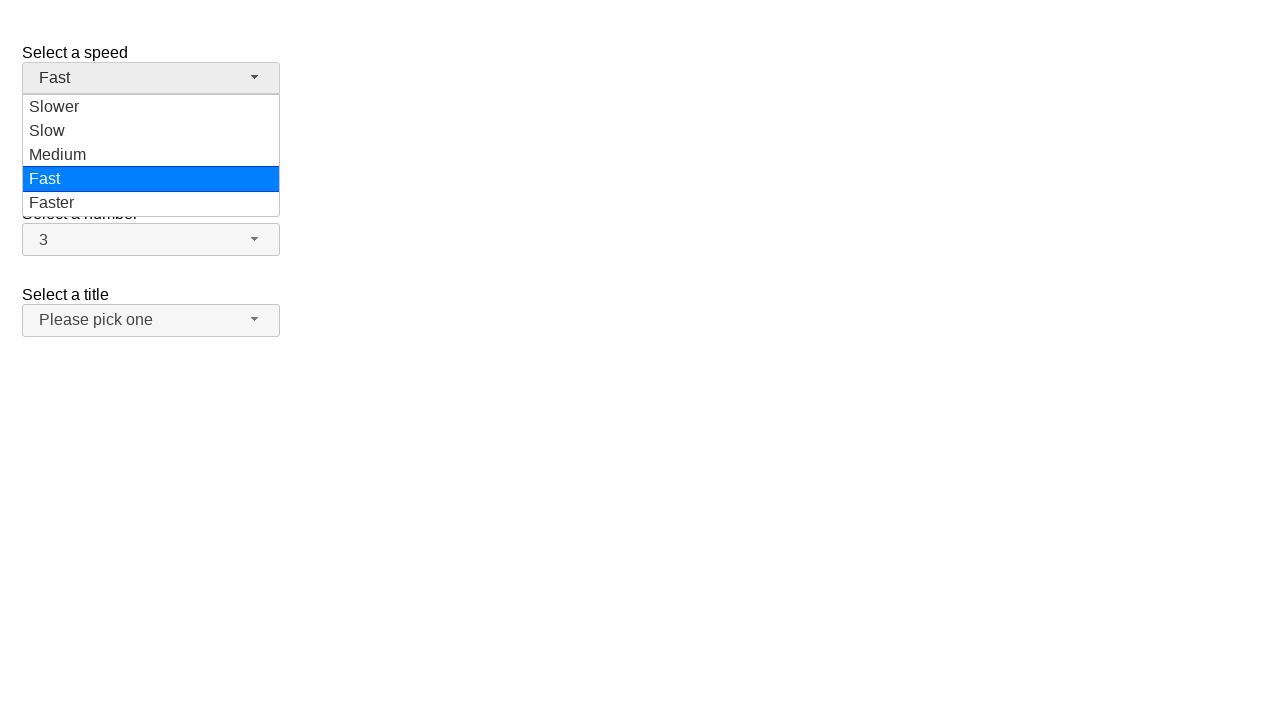

Selected 'Medium' from speed dropdown at (151, 155) on xpath=//ul[@id='speed-menu']/li/div[text()='Medium']
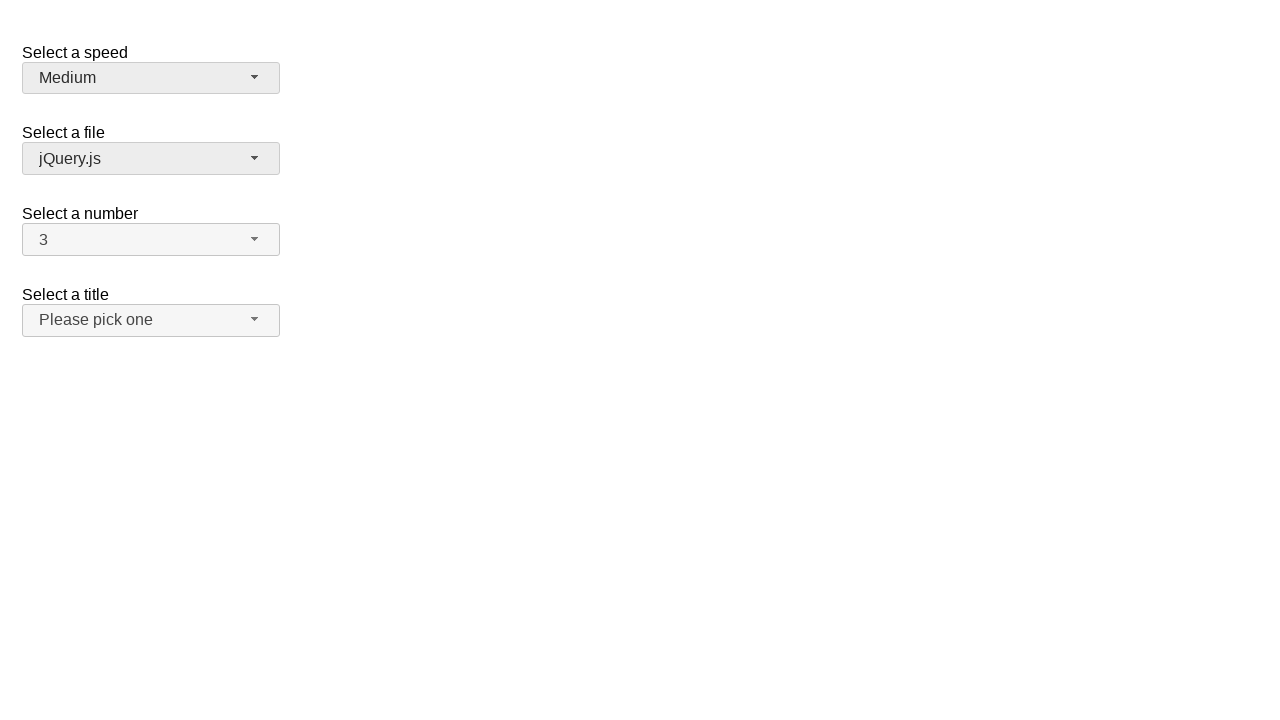

Clicked salutation dropdown button at (151, 320) on xpath=//span[@id='salutation-button']
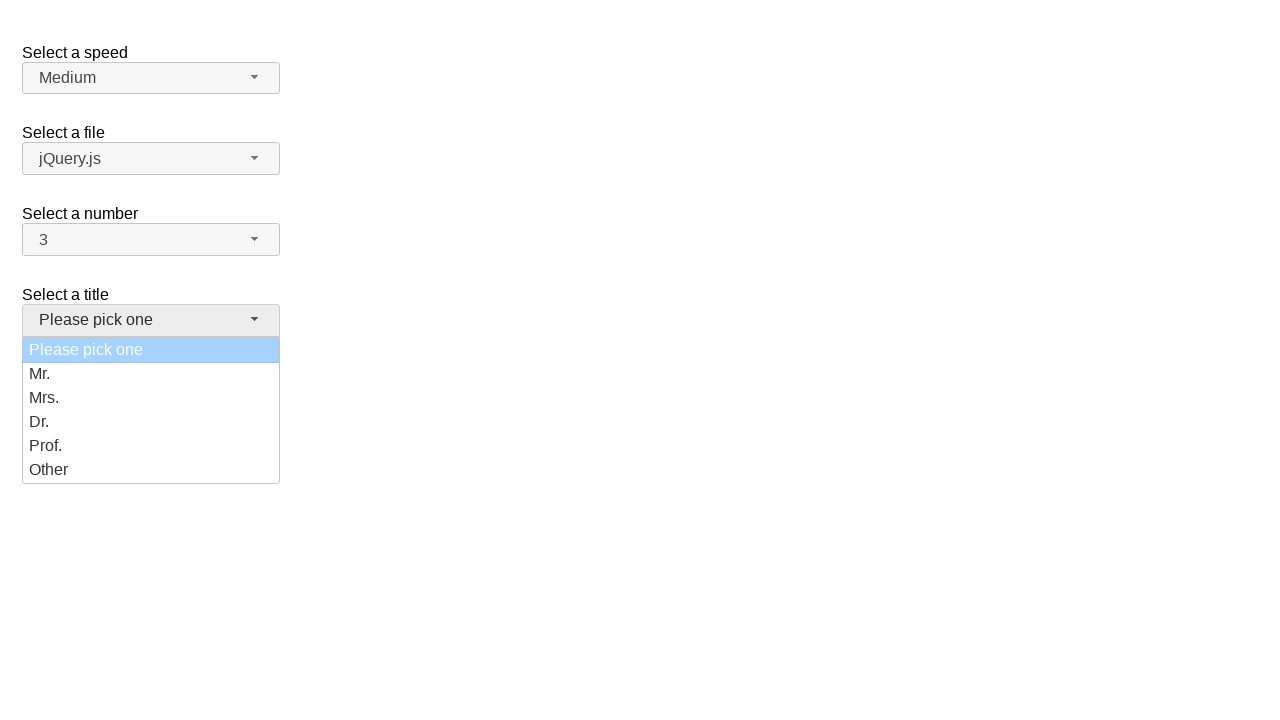

Salutation dropdown menu loaded
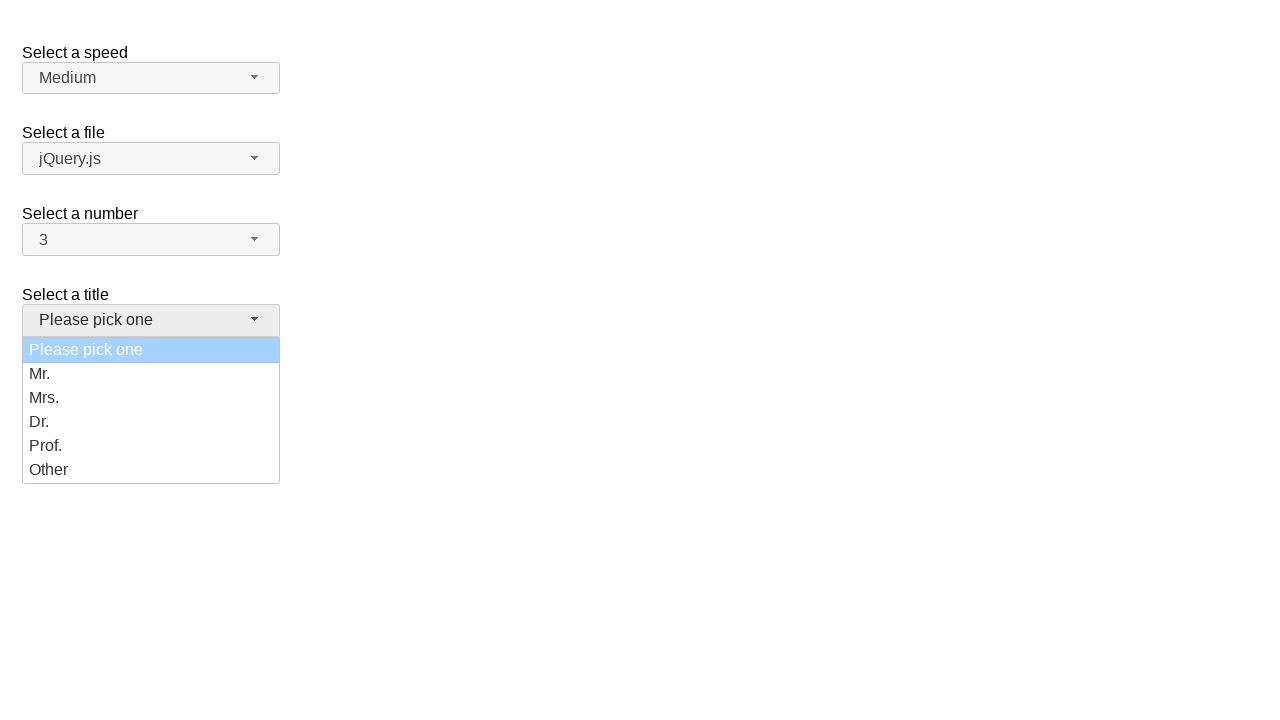

Selected 'Prof.' from salutation dropdown at (151, 446) on xpath=//ul[@id='salutation-menu']/li/div[text()='Prof.']
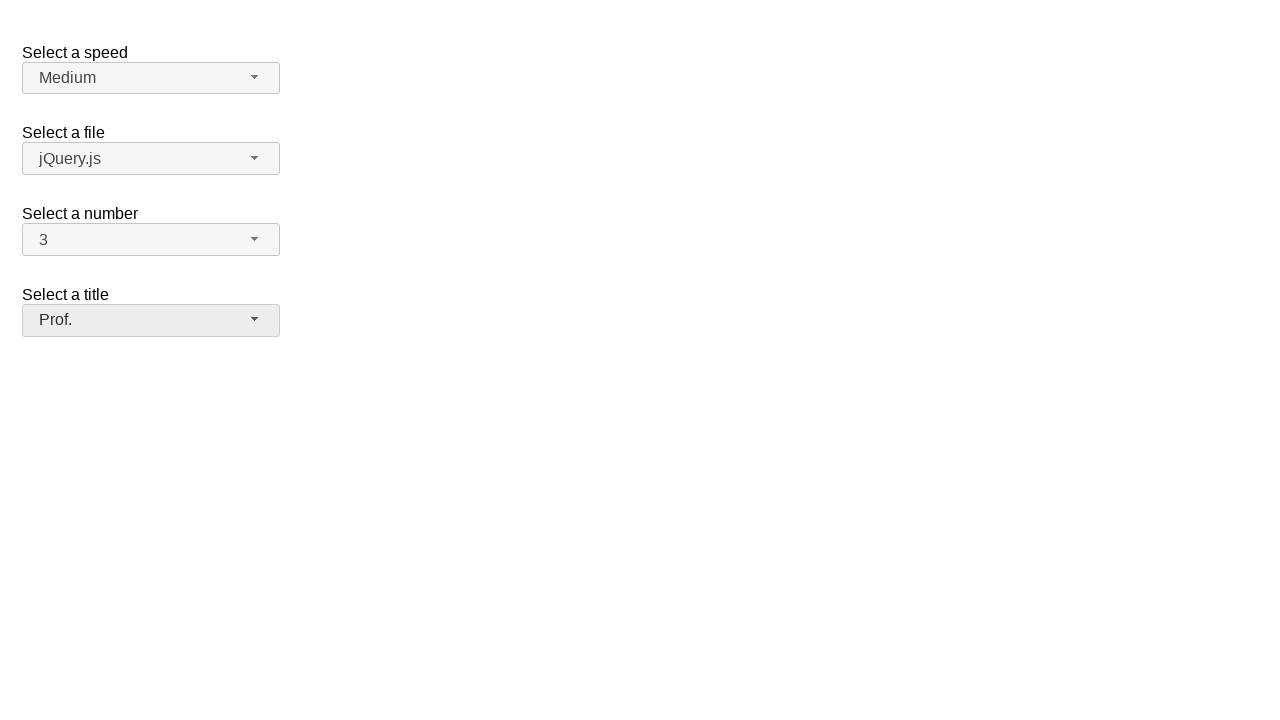

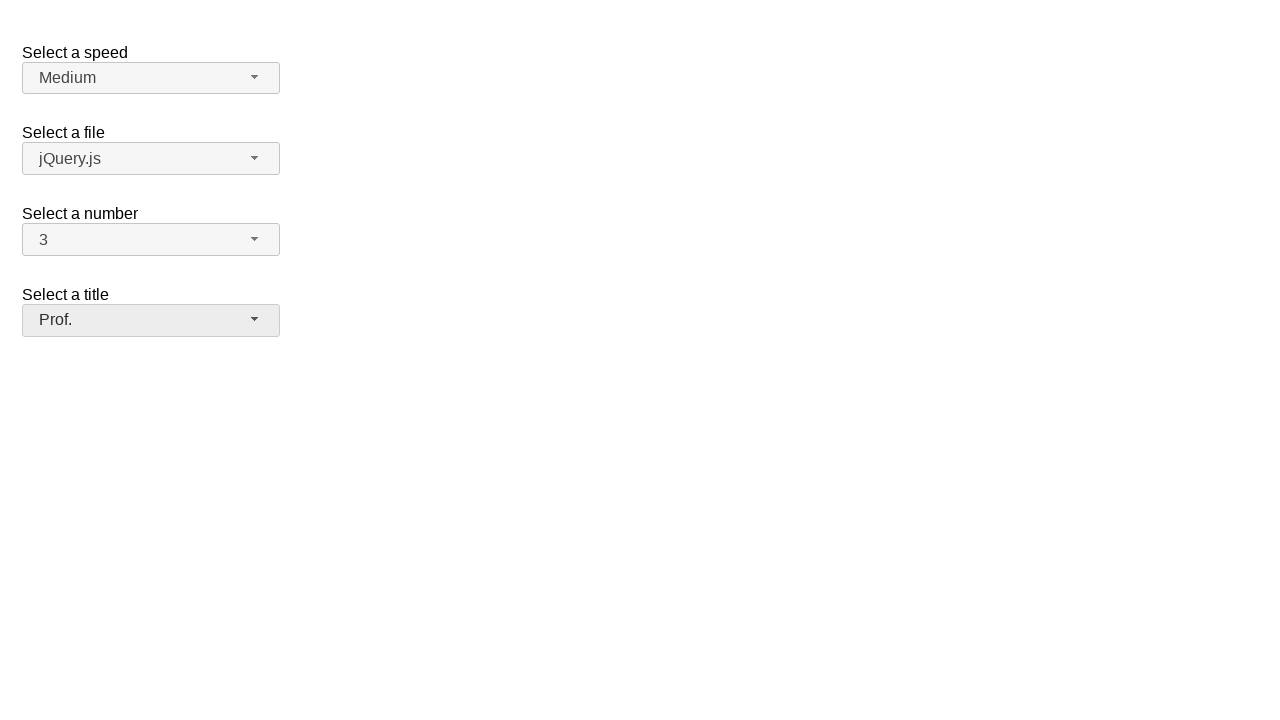